Tests accepting a JavaScript prompt dialog and entering custom text

Starting URL: https://the-internet.herokuapp.com/javascript_alerts

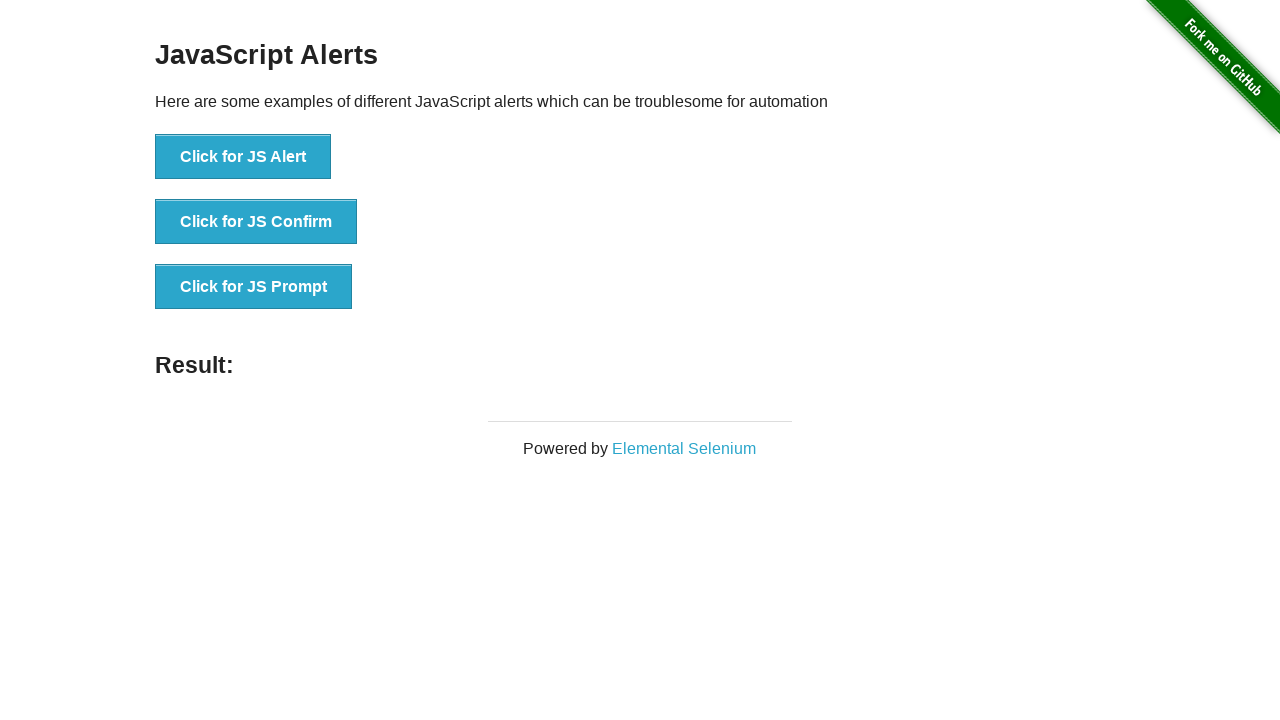

Set up dialog handler to accept prompt with text 'accept alert text'
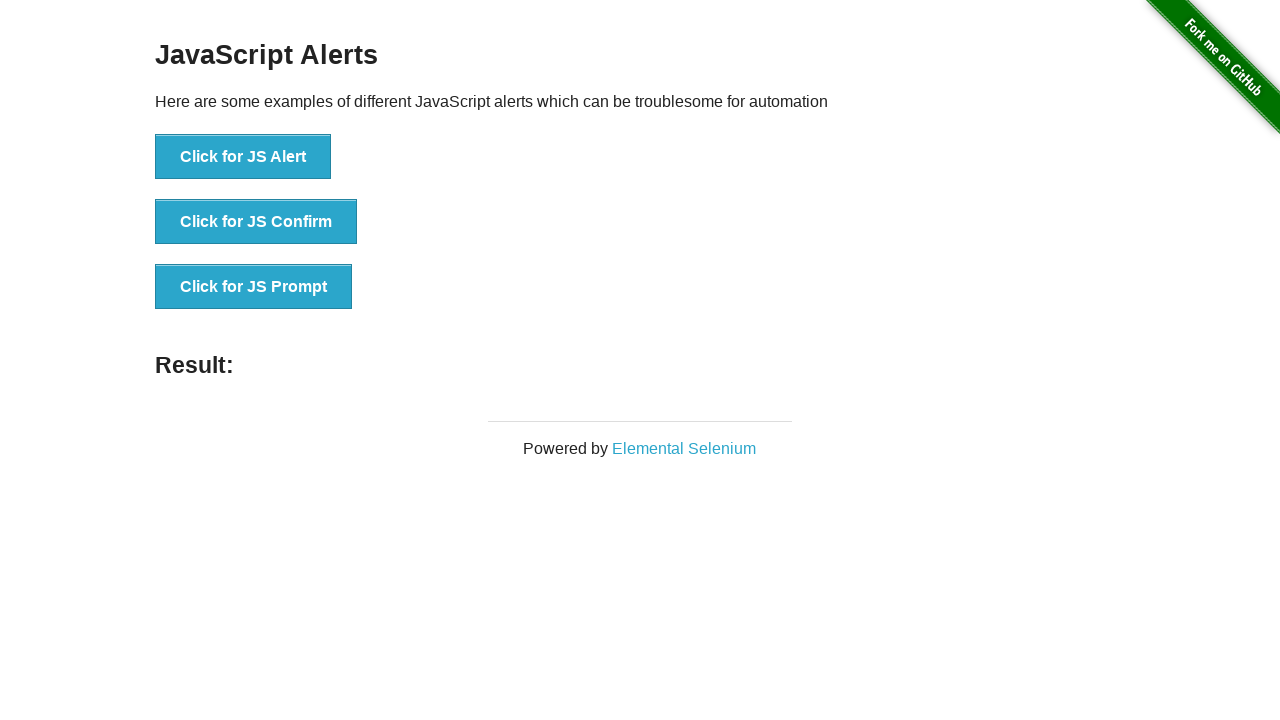

Clicked the JS Prompt button at (254, 287) on button[onclick='jsPrompt()']
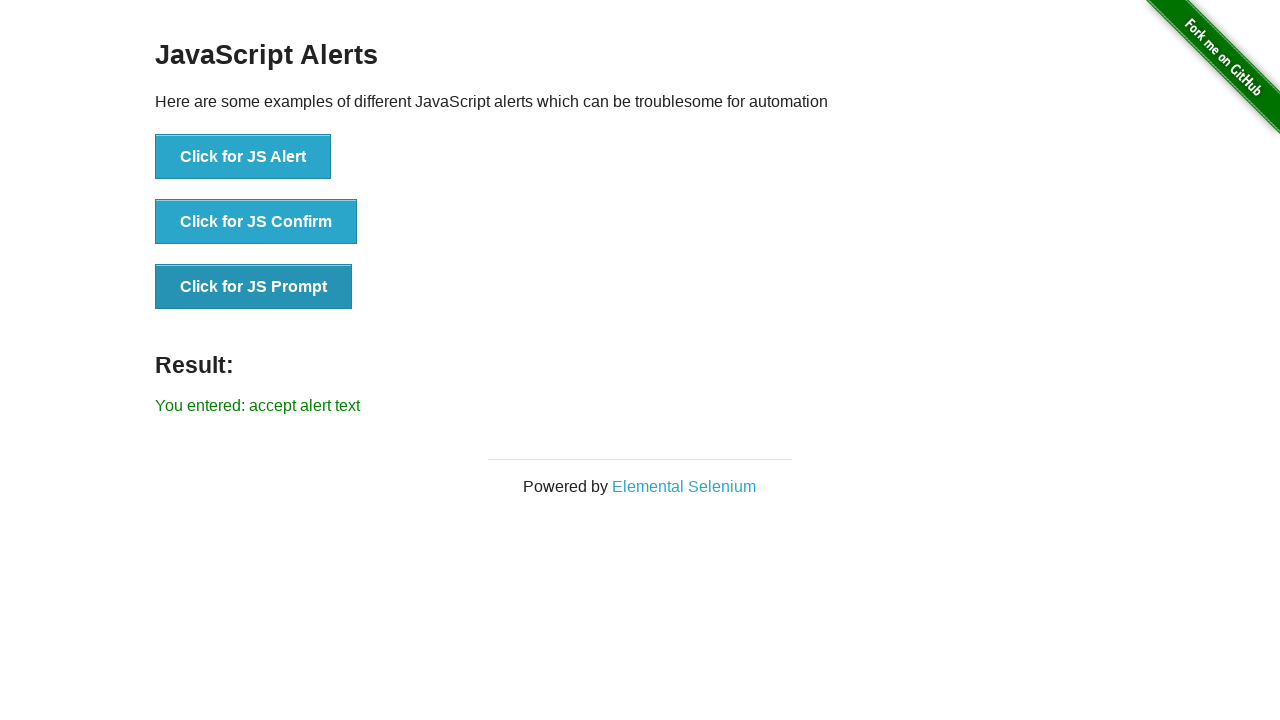

Result element loaded after accepting prompt
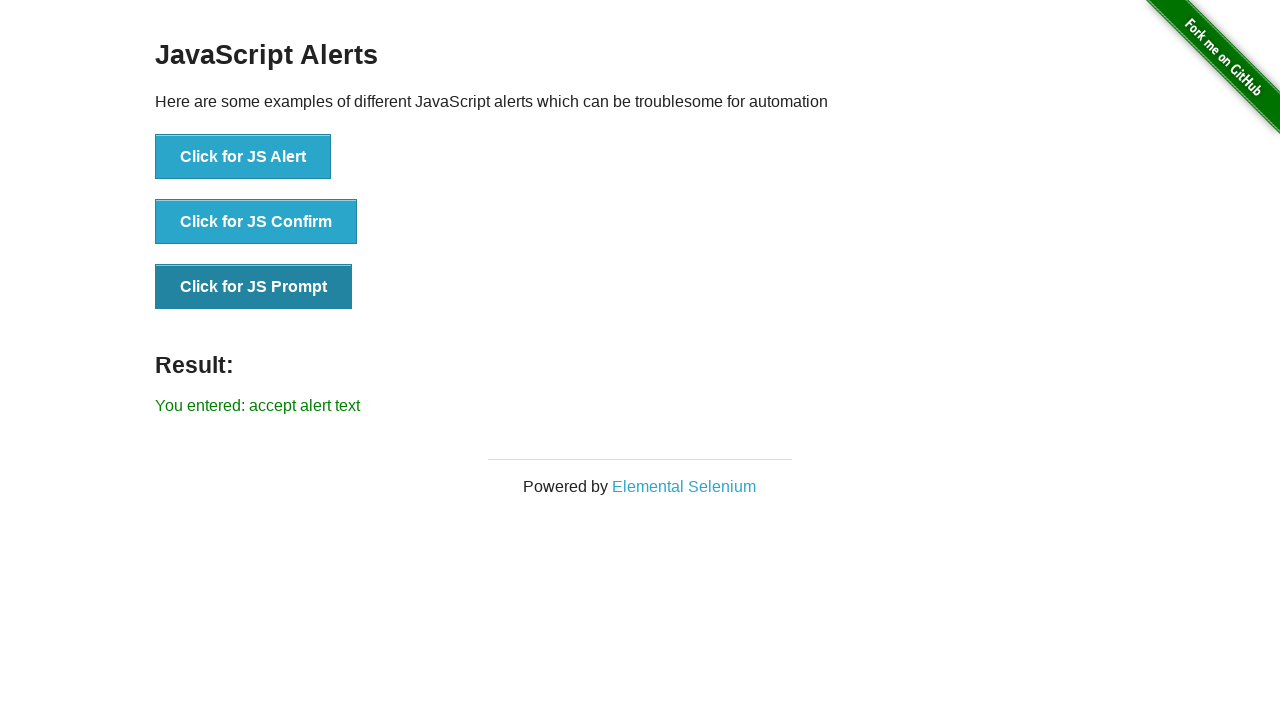

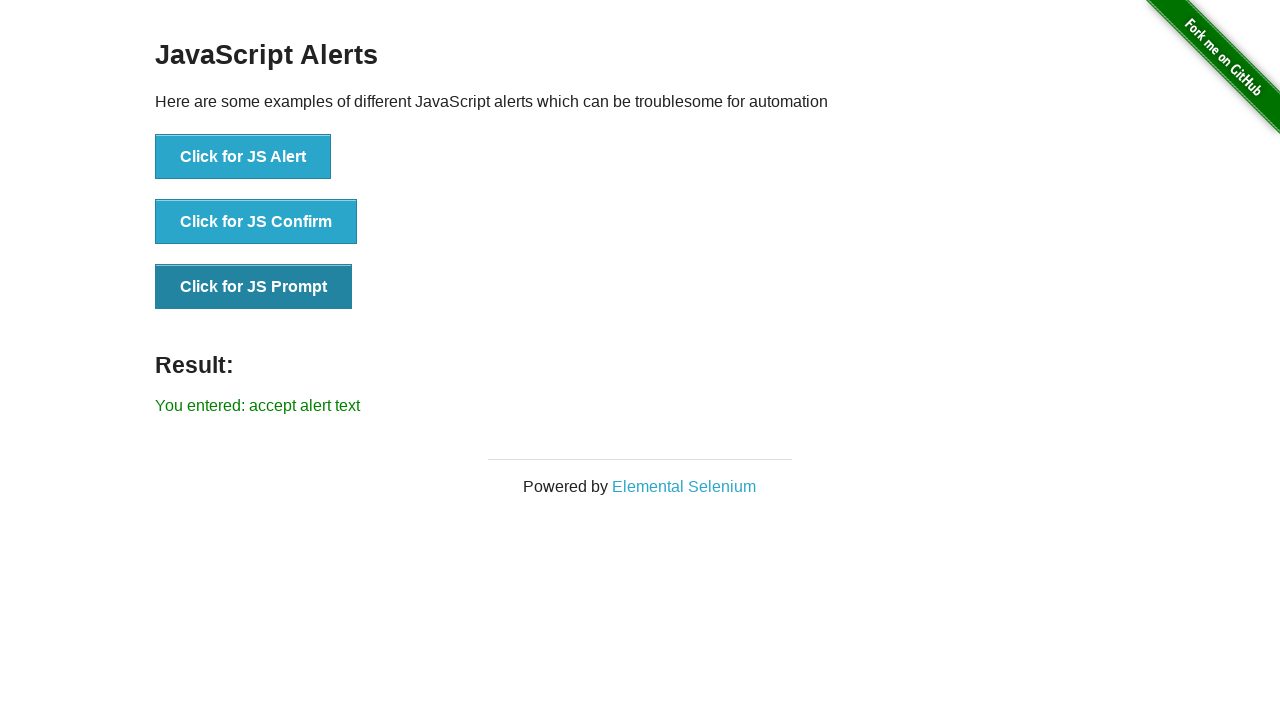